Tests mouse hover functionality on the Mount Sinai website by hovering over "Our Locations" menu and clicking on "The Mount Sinai Hospital" link

Starting URL: https://www.mountsinai.org/

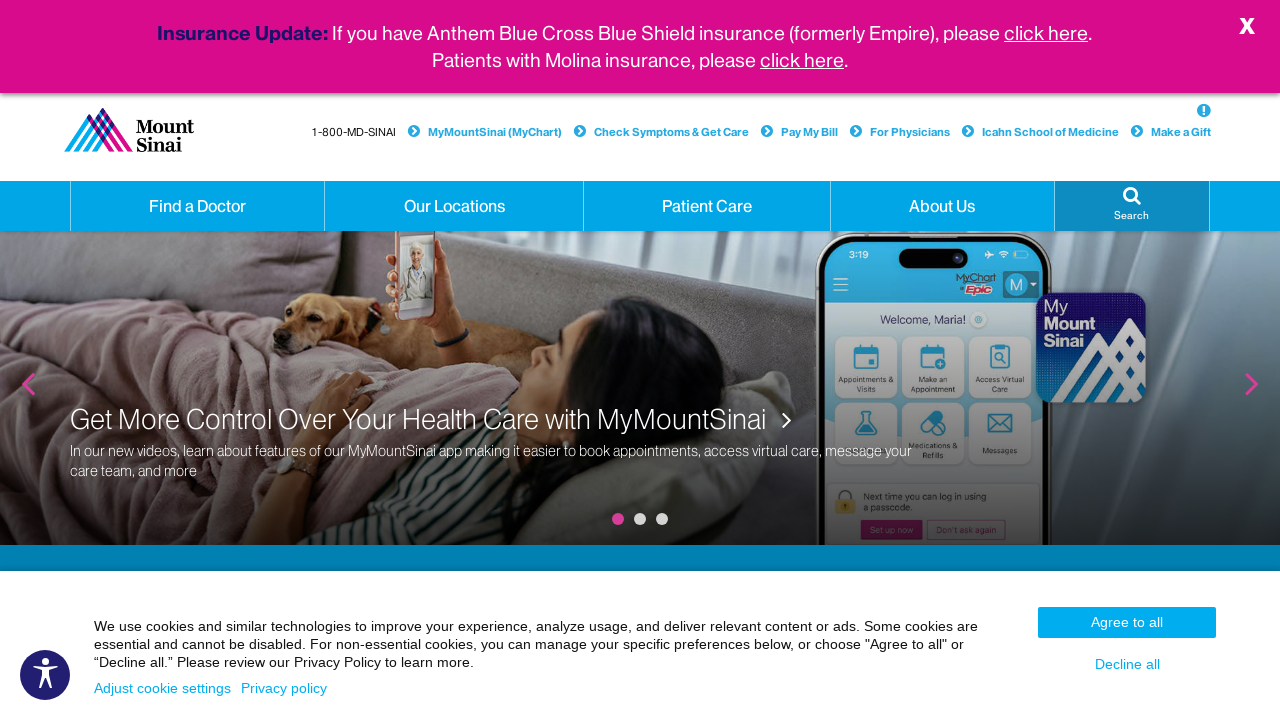

Hovered over 'Our Locations' menu item at (454, 206) on xpath=//a[normalize-space(text())='Our Locations' and @class='hidden-xs dropdown
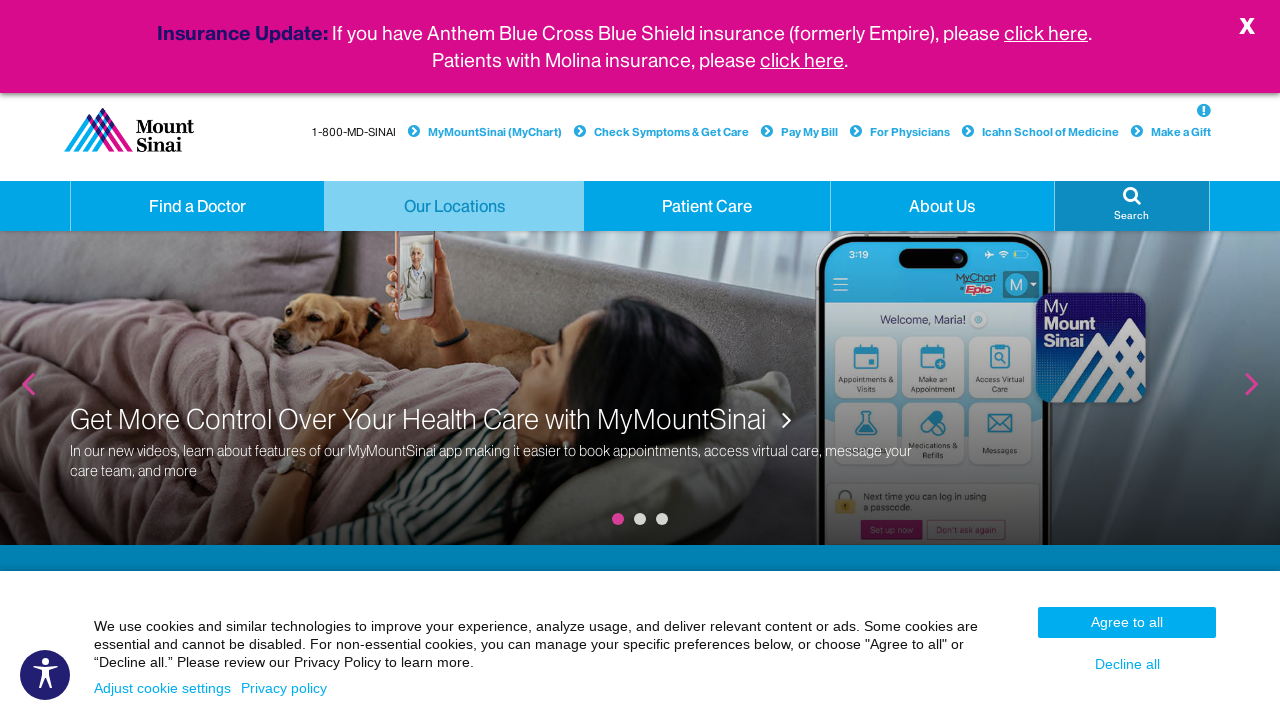

Clicked on 'The Mount Sinai Hospital' link from dropdown menu at (238, 389) on xpath=//a[text()='The Mount Sinai Hospital']//parent::li[@class='notranslate']
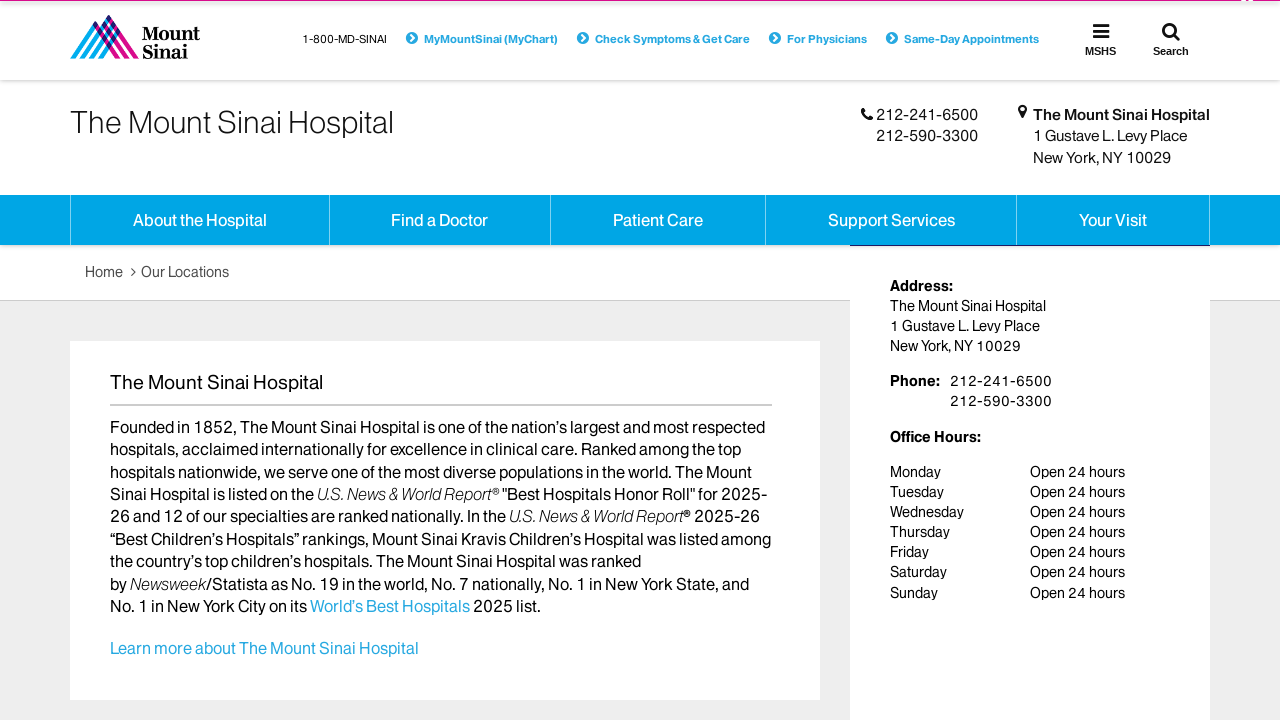

Verified navigation to Mount Sinai Hospital location page
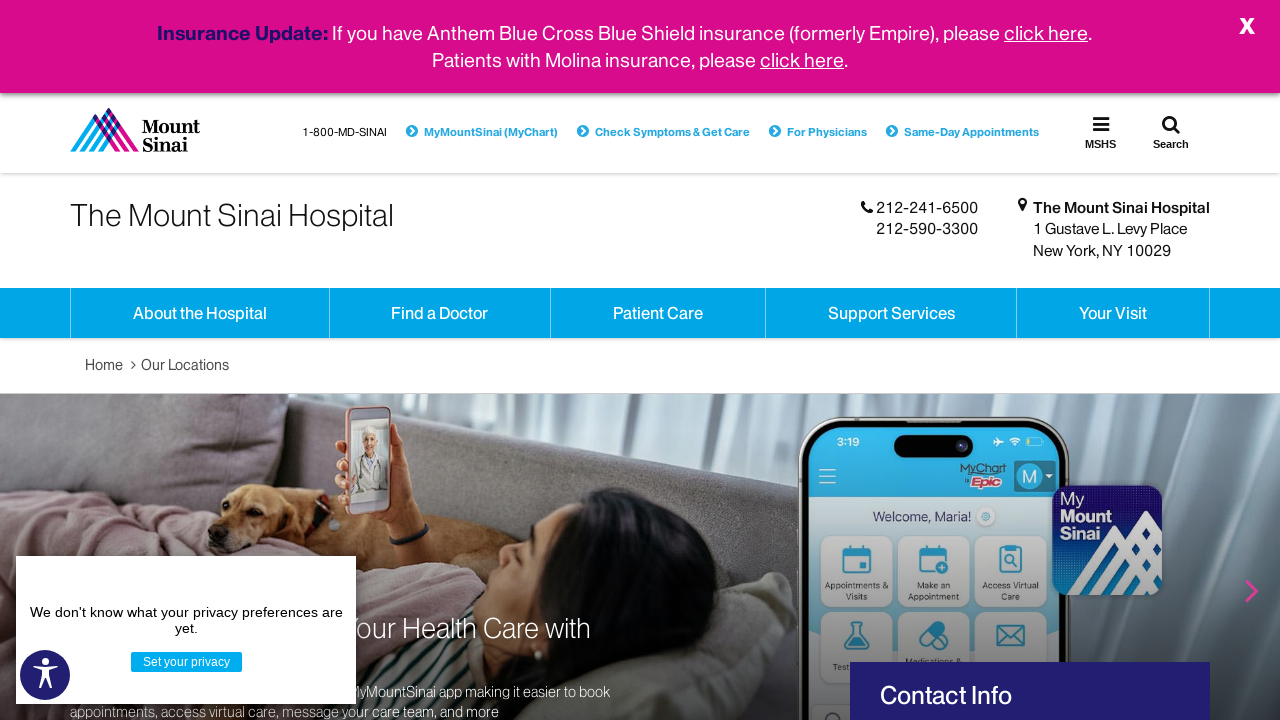

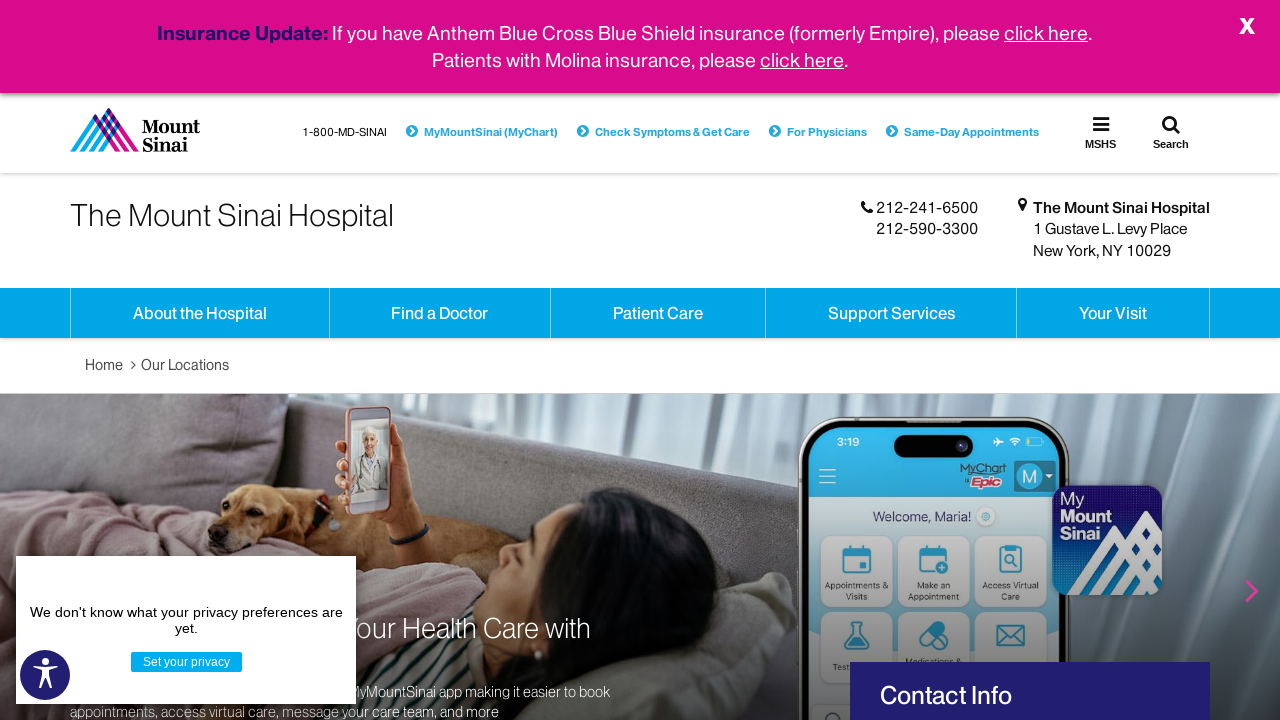